Tests the text box form on demoqa.com by filling in name, email, current address, and permanent address fields, then submitting the form and verifying the output displays correctly.

Starting URL: https://demoqa.com/text-box

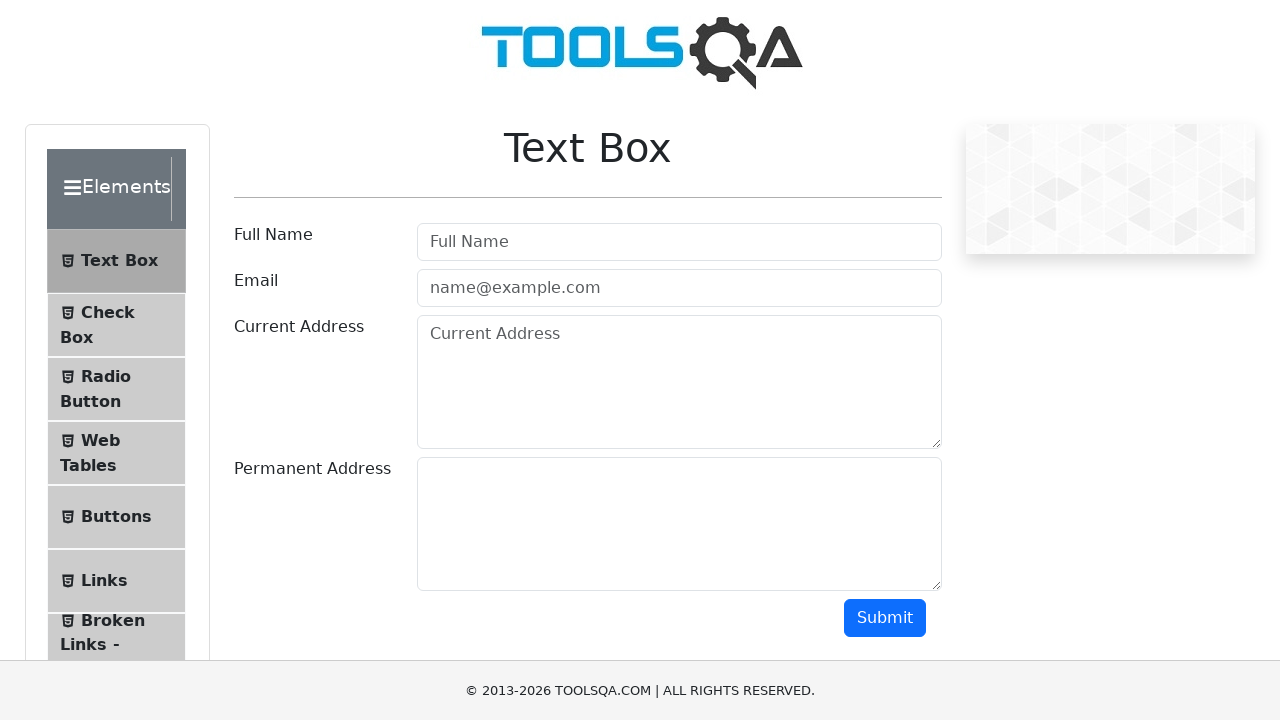

Clicked on the name field at (679, 242) on #userName
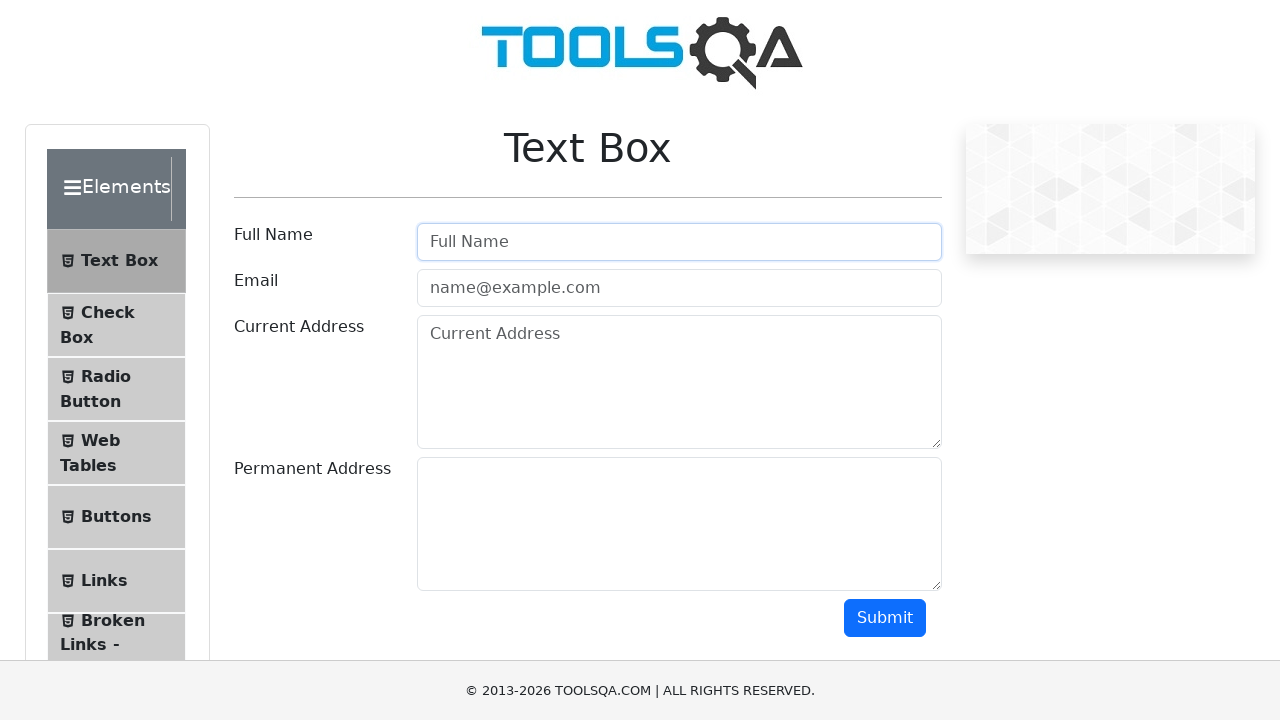

Filled name field with 'Marcus' on #userName
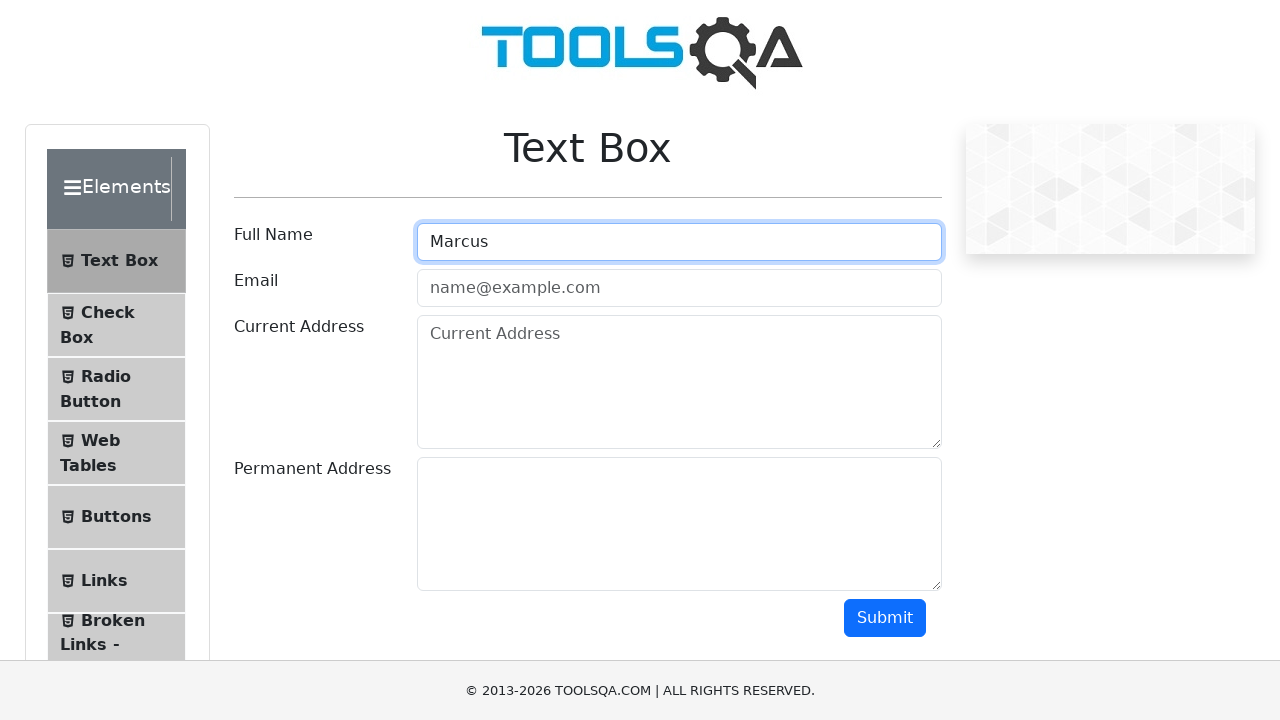

Clicked on the email field at (679, 288) on input#userEmail
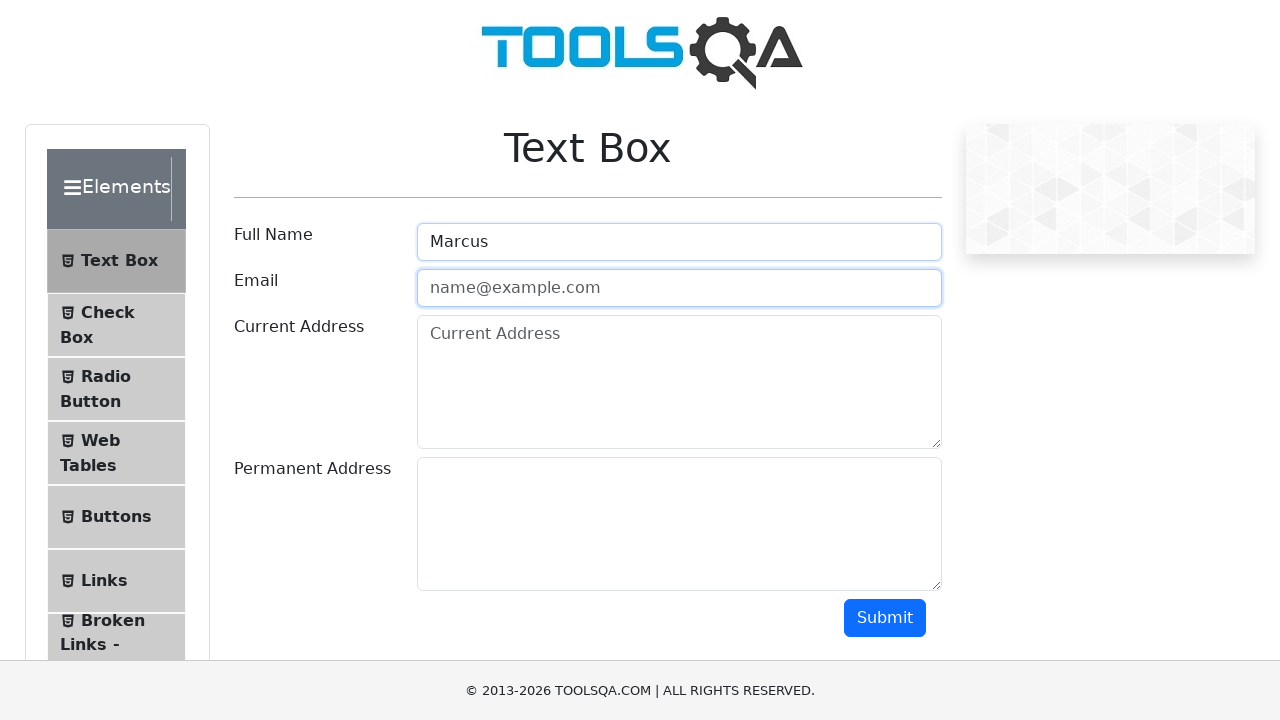

Filled email field with 'marcus.wilson@example.com' on input#userEmail
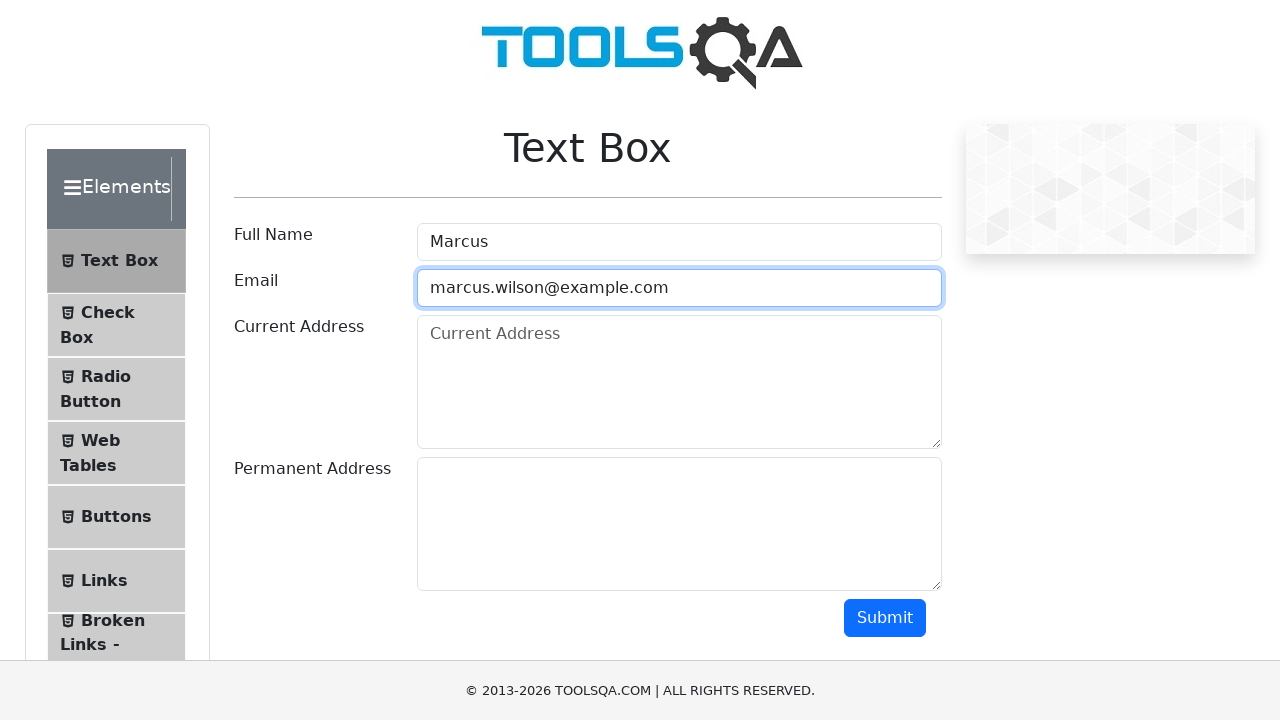

Clicked on the current address field at (679, 382) on textarea#currentAddress
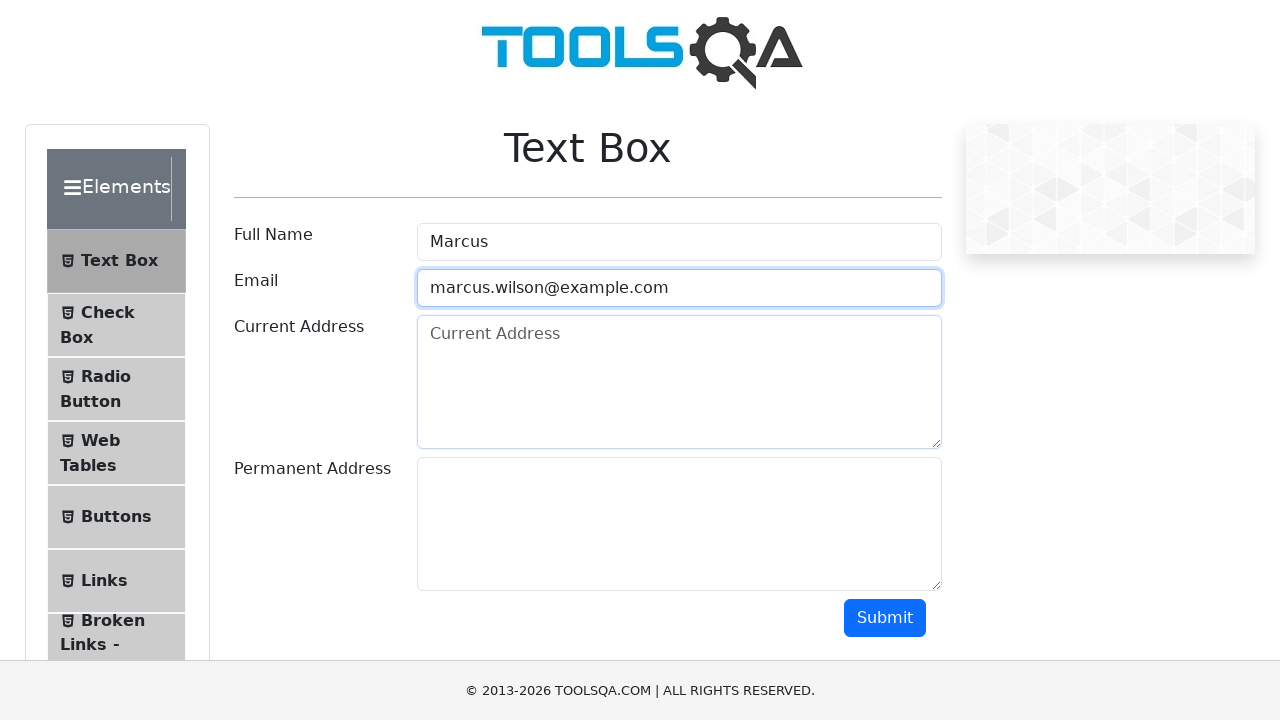

Filled current address field with '123 Main Street, Brooklyn, NY' on textarea#currentAddress
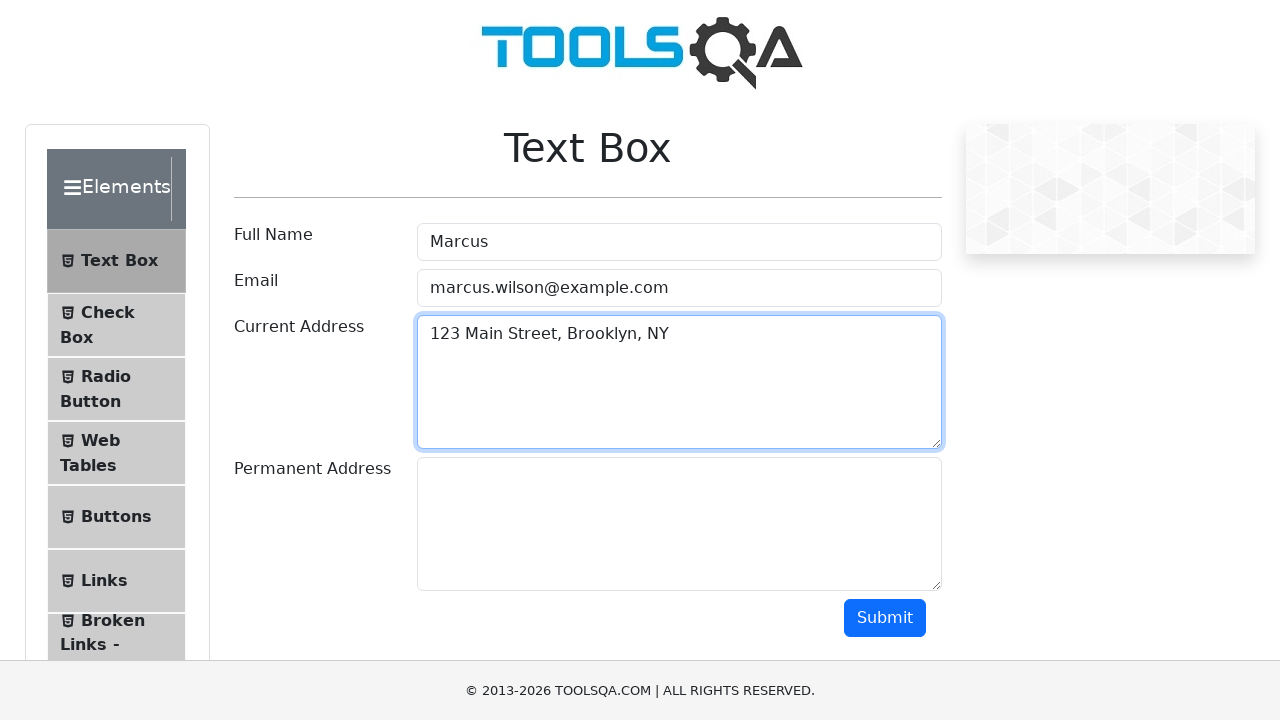

Clicked on the permanent address field at (679, 524) on #permanentAddress
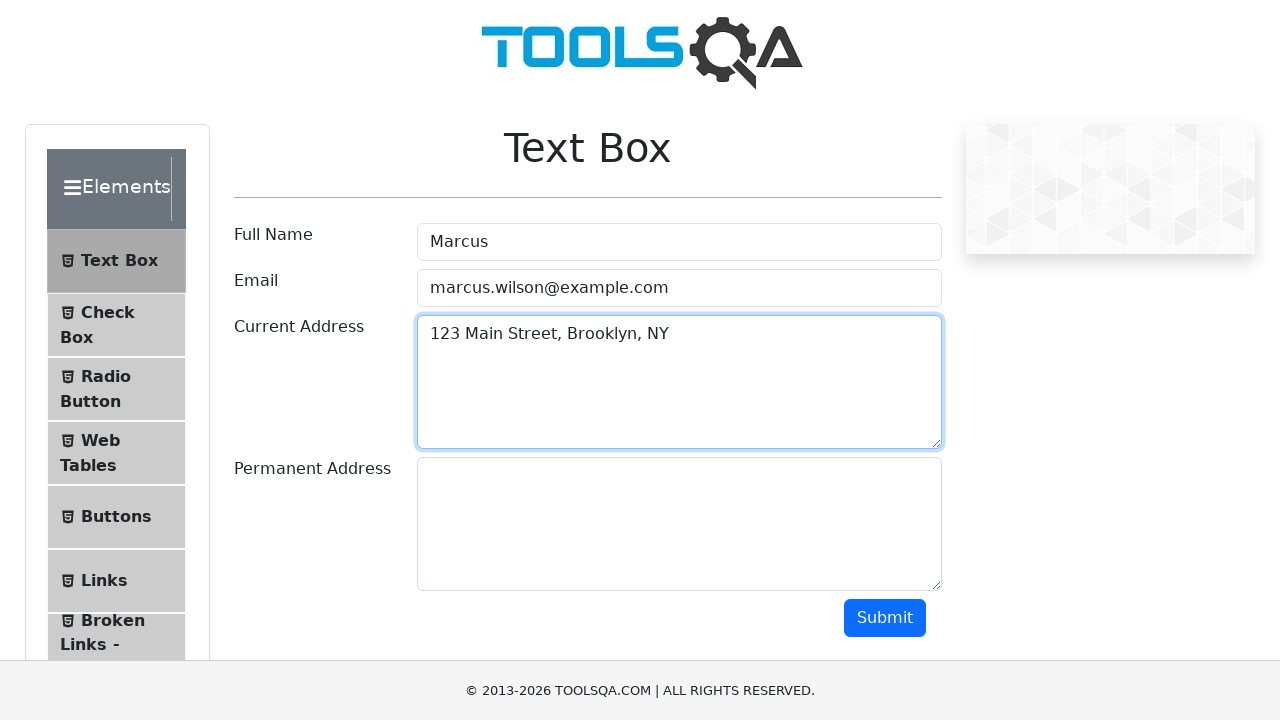

Filled permanent address field with 'United States' on #permanentAddress
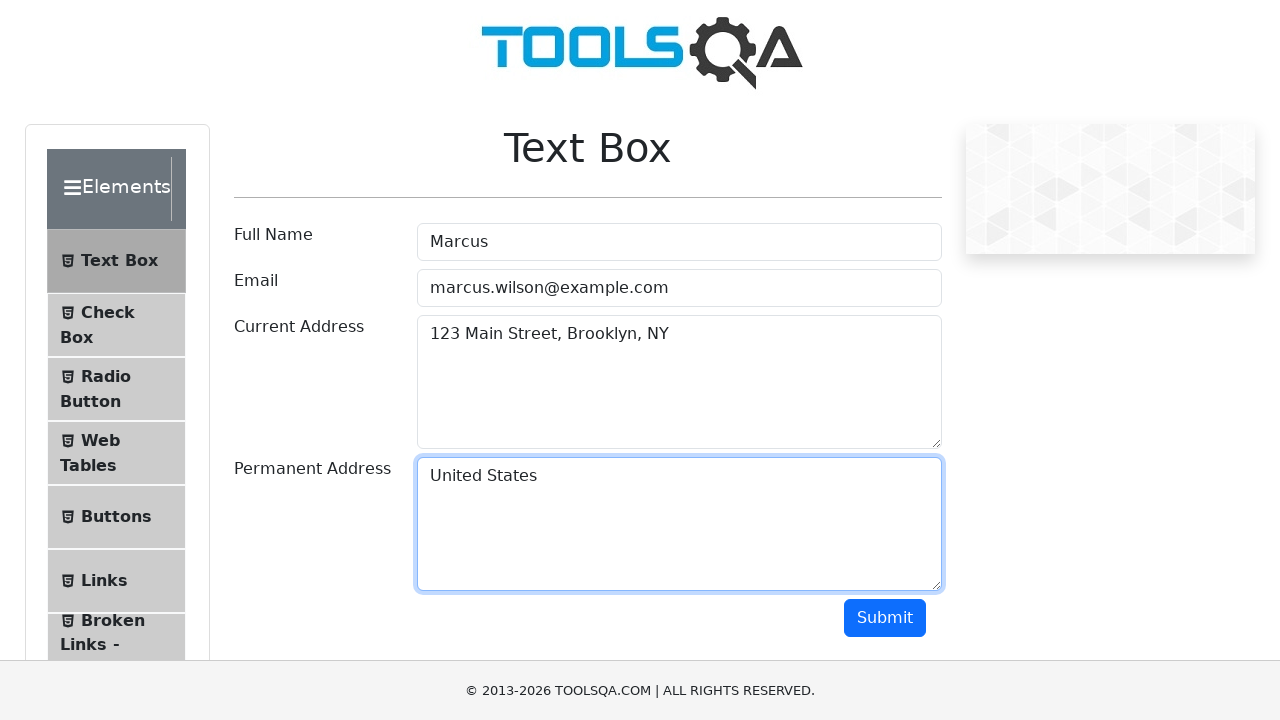

Clicked the submit button at (885, 618) on button#submit
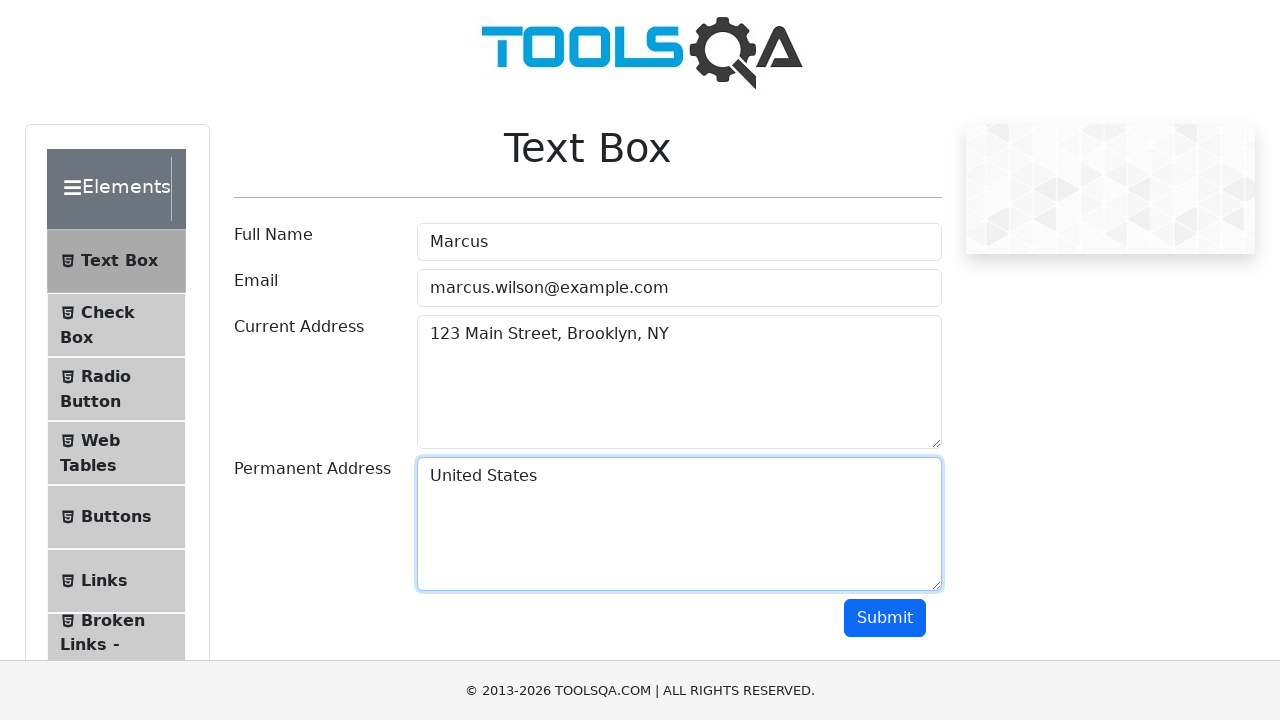

Name output element appeared after form submission
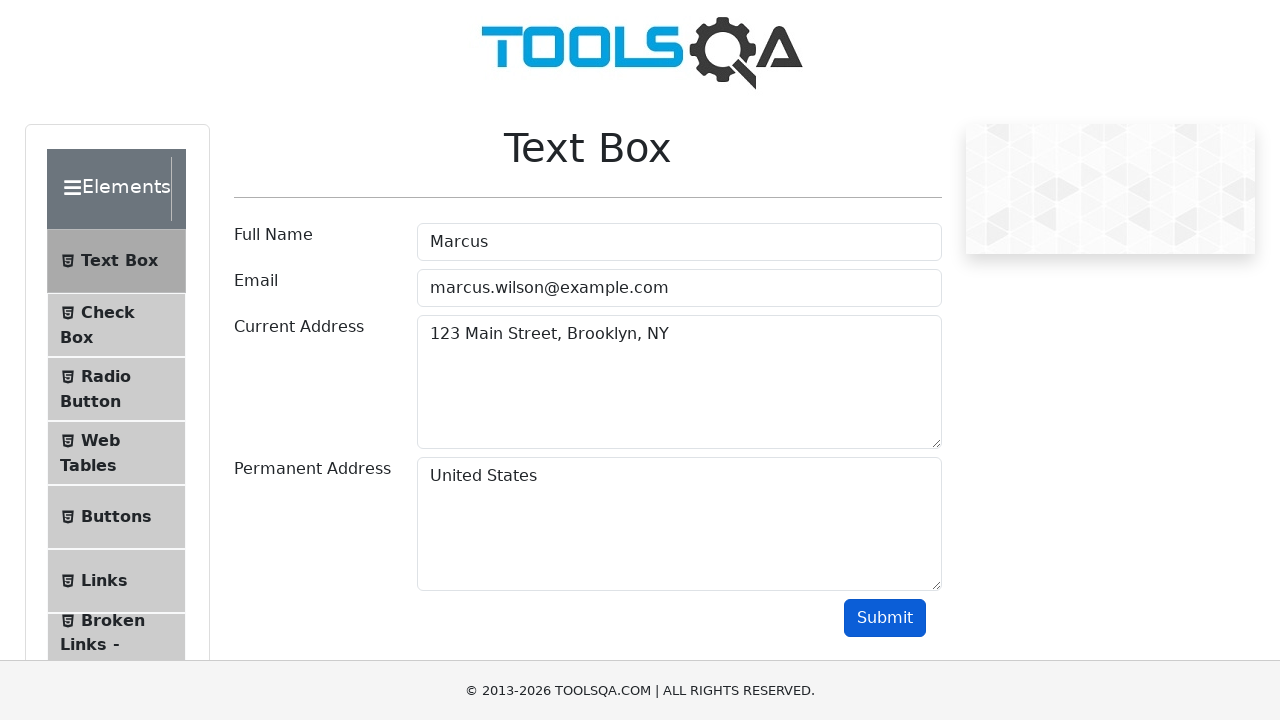

Email output element appeared after form submission
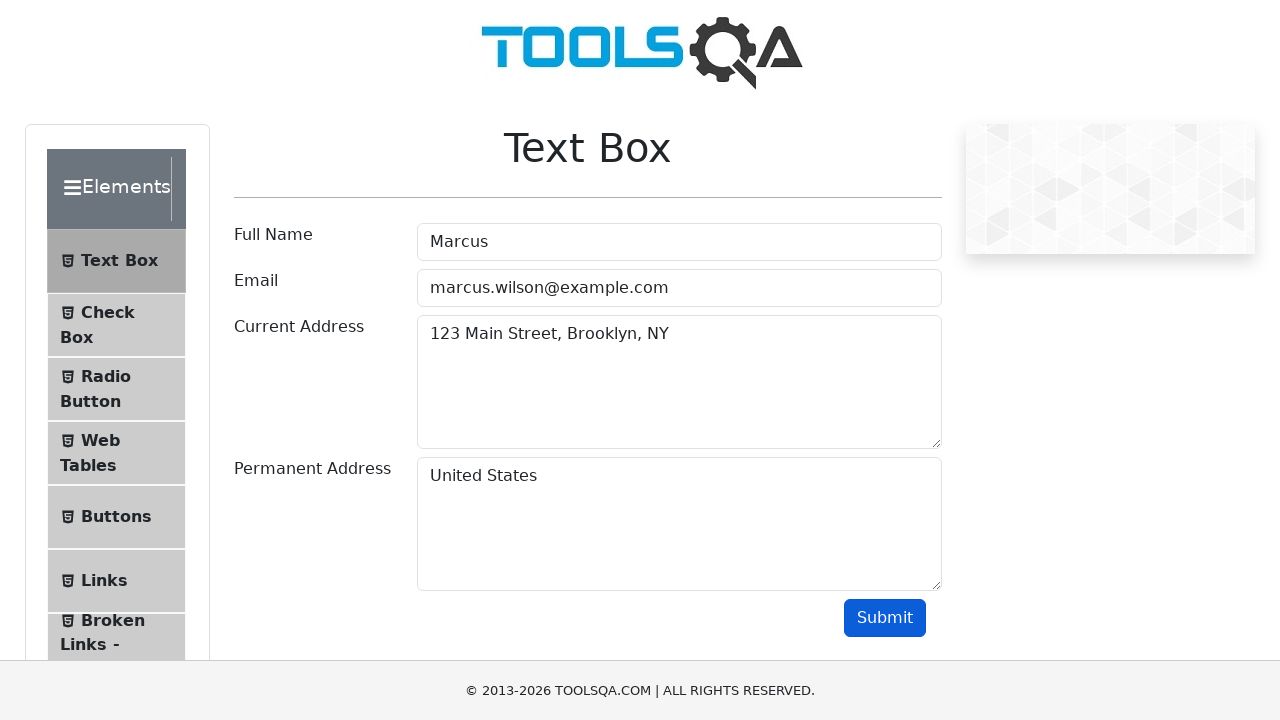

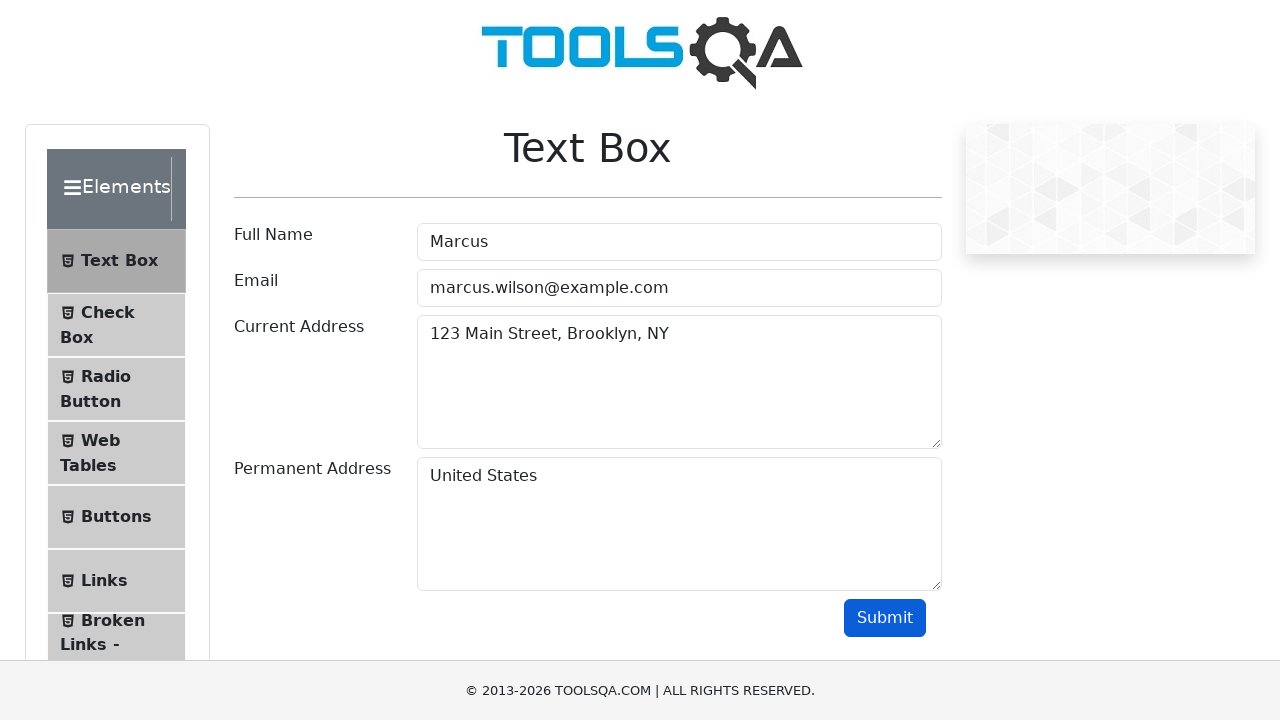